Tests the GPS coordinate lookup functionality by entering an address, clicking the find coordinates button, and waiting for latitude and longitude values to be populated.

Starting URL: https://www.itilog.com/

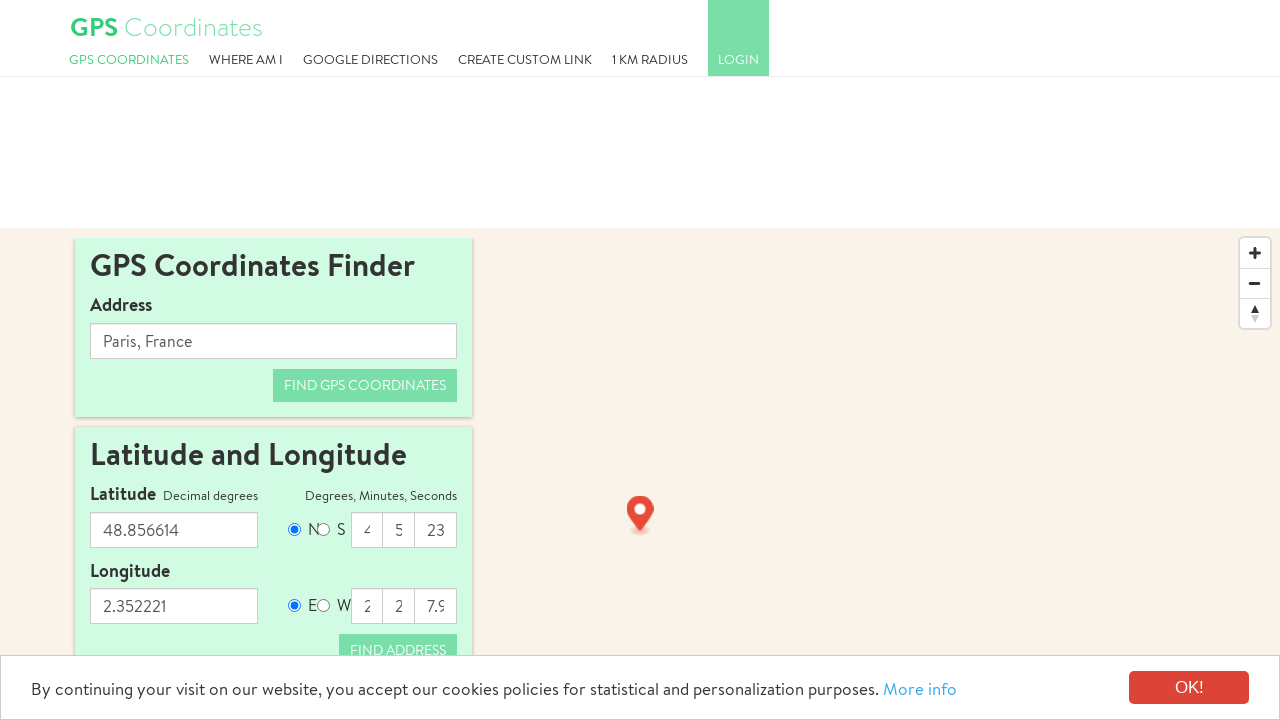

Cleared the address input field on #address
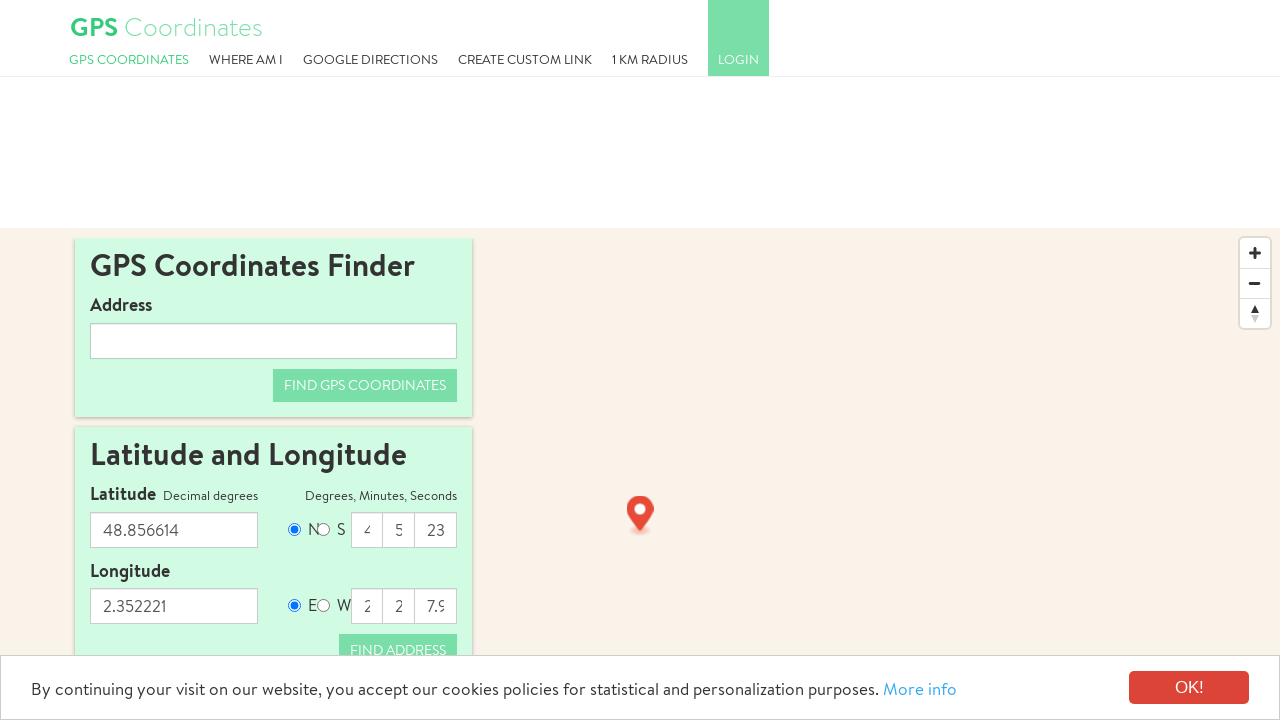

Address input field is ready
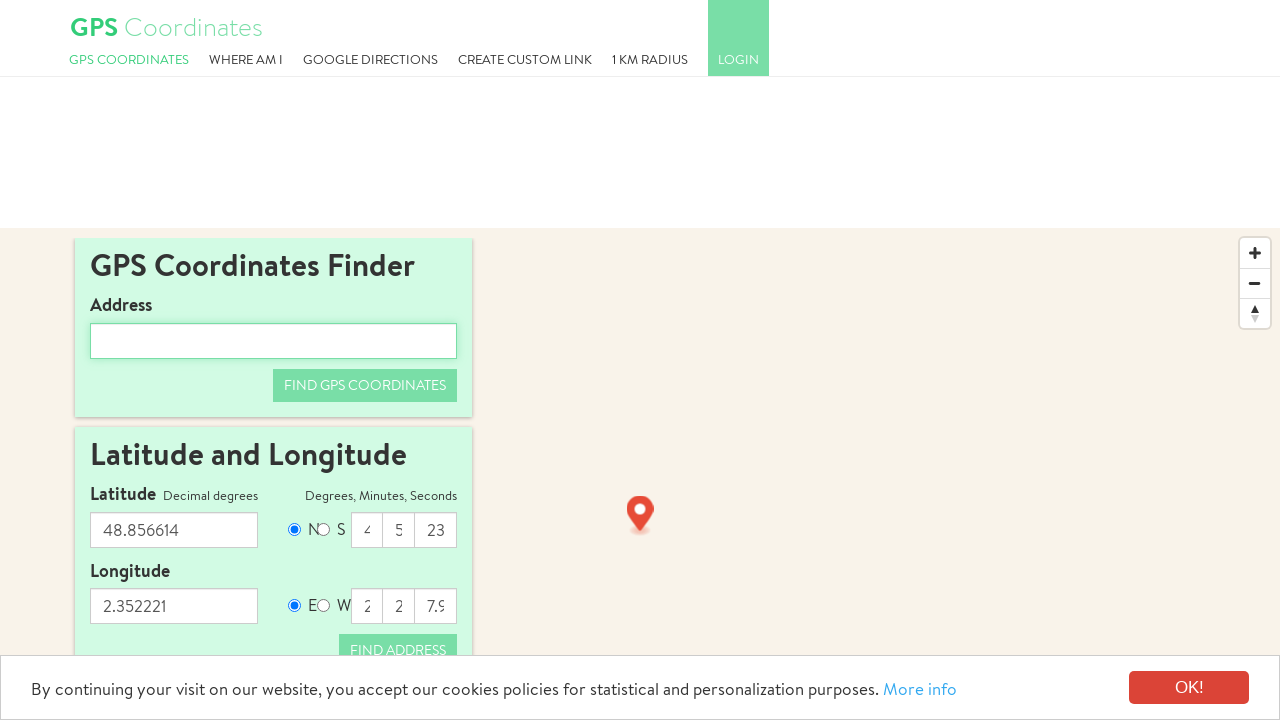

Filled address field with '1600 Amphitheatre Parkway, Mountain View, CA' on #address
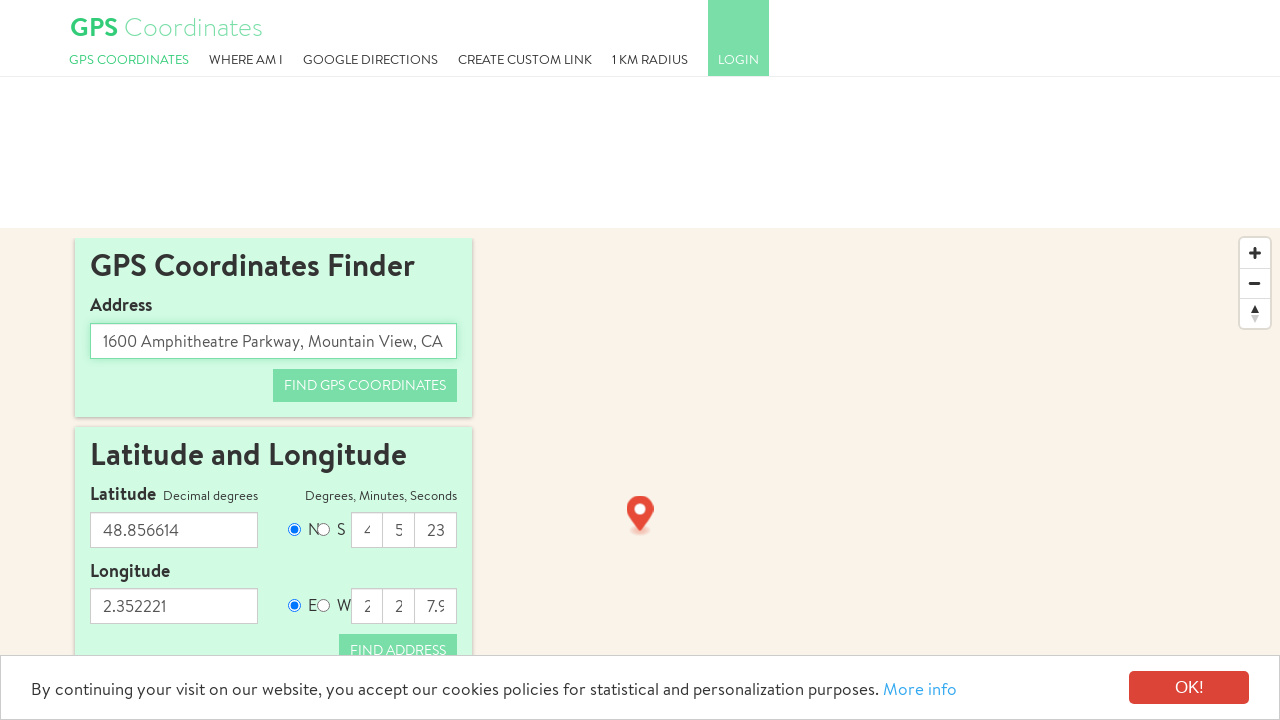

Clicked Find GPS Coordinates button at (365, 385) on #address_to_map
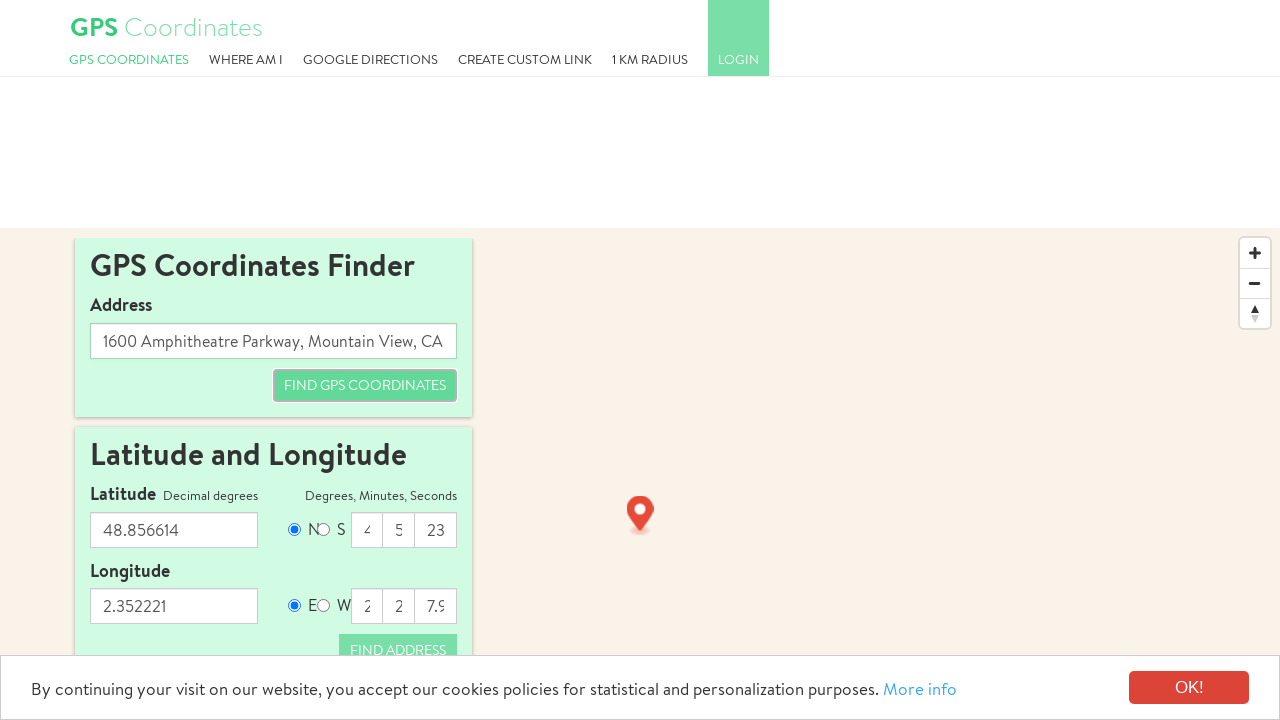

Latitude and longitude fields populated with coordinate values
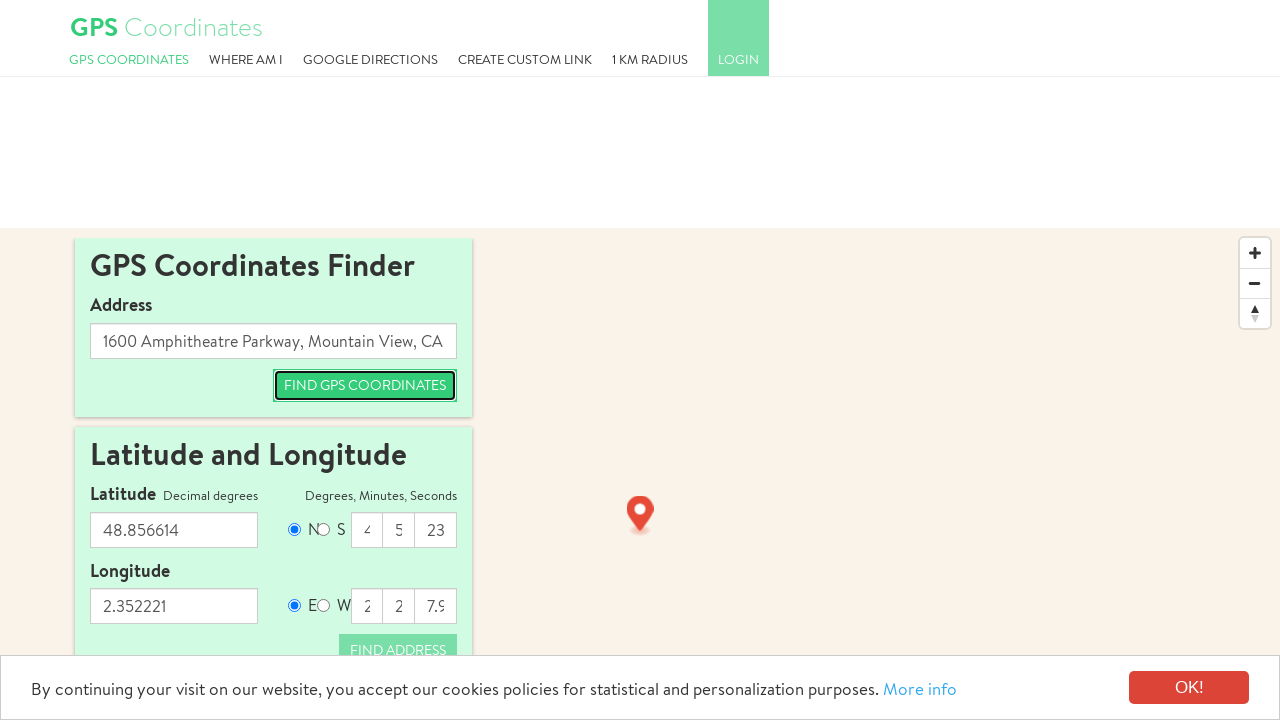

Latitude field is visible and ready
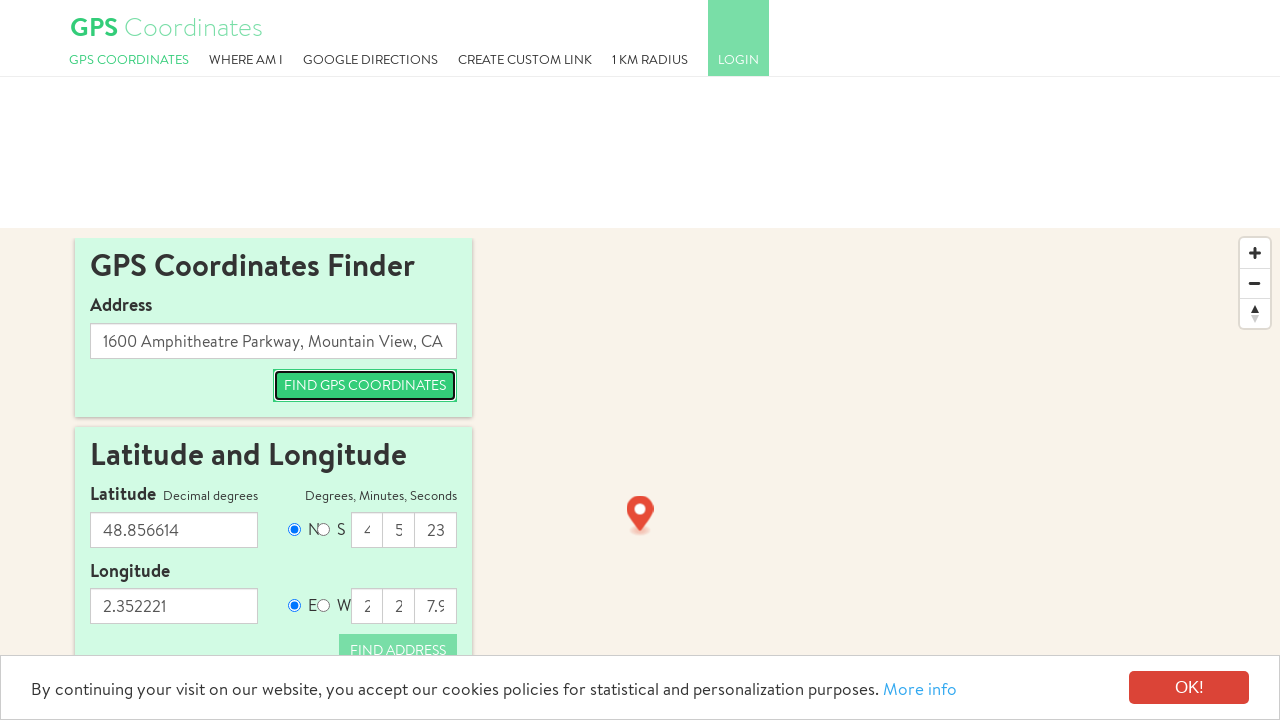

Longitude field is visible and ready
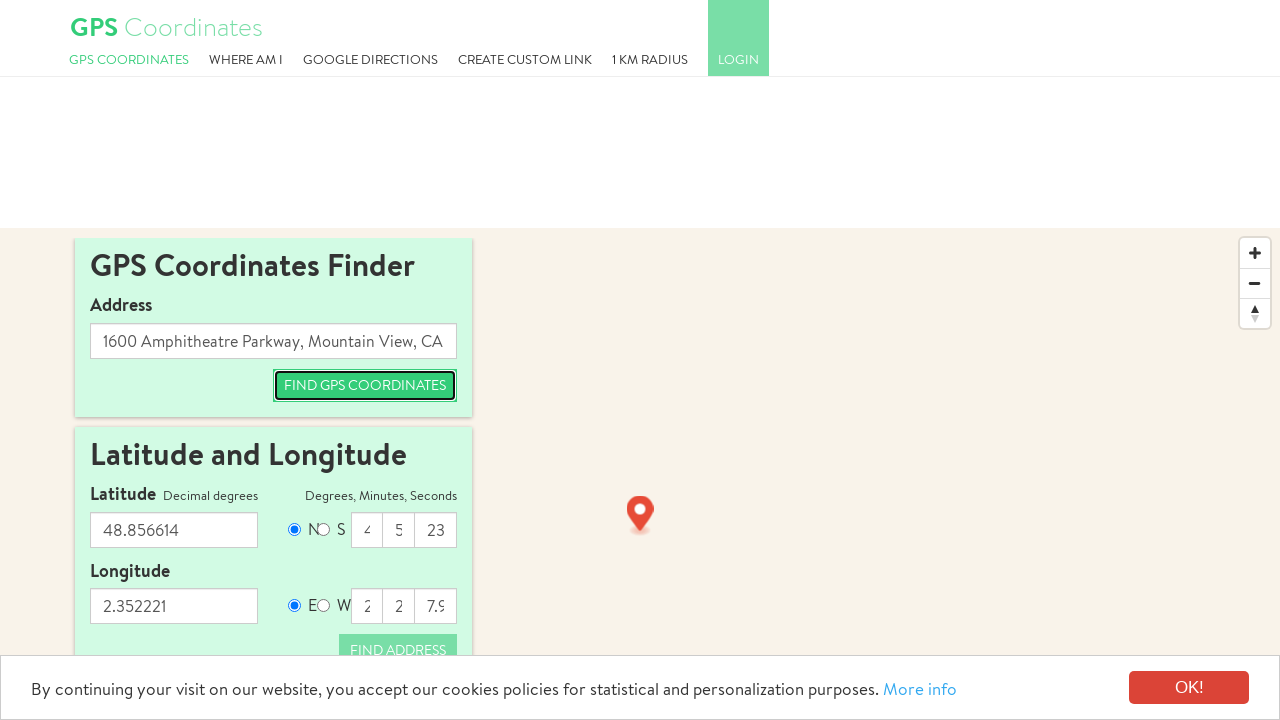

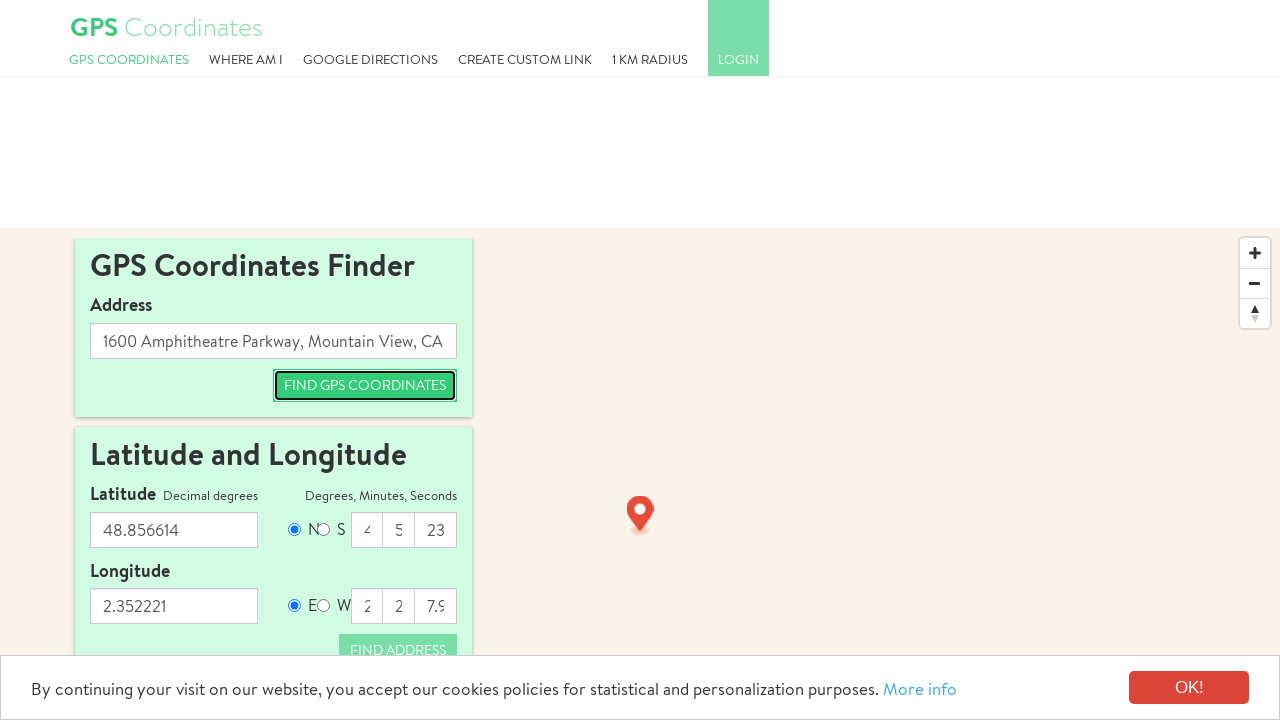